Navigates to MiaPrep Online High School page and clicks the "Apply to Our School" button to proceed to the parent data form

Starting URL: https://miaprep.com/online-school/

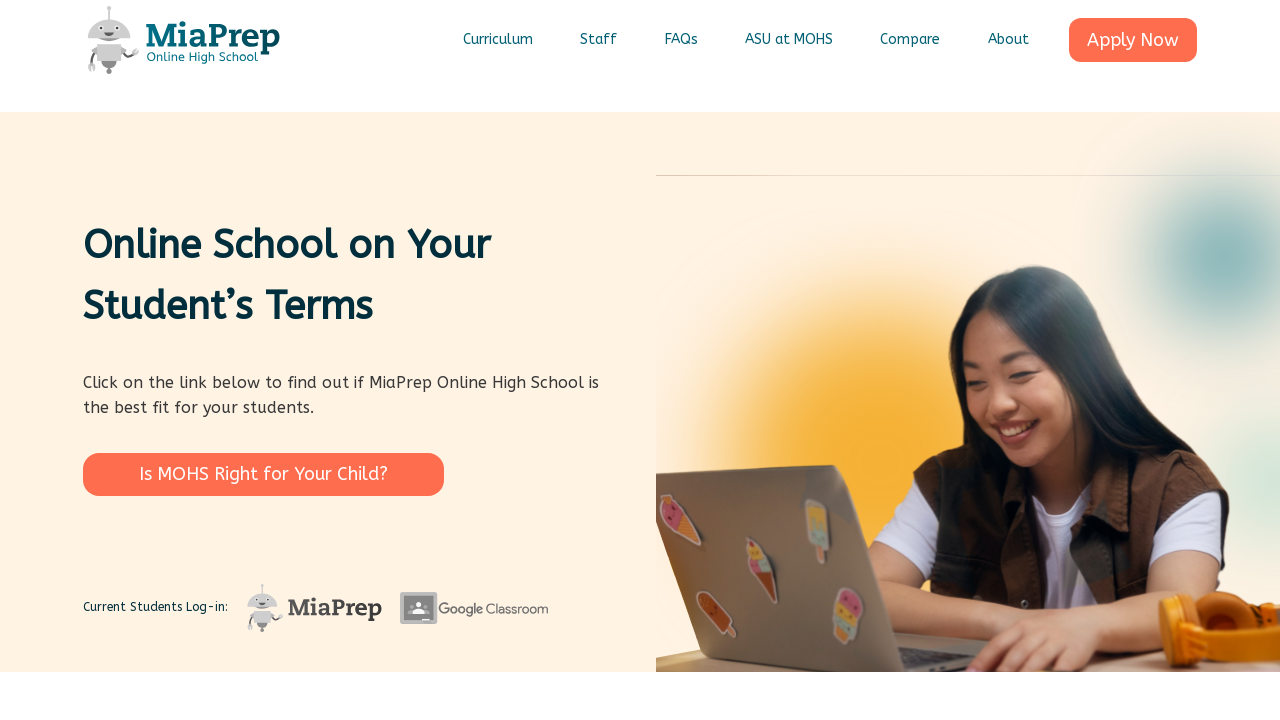

Clicked the 'Apply to Our School' button at (384, 360) on a.wp-block-button__link:has-text('Apply to Our School')
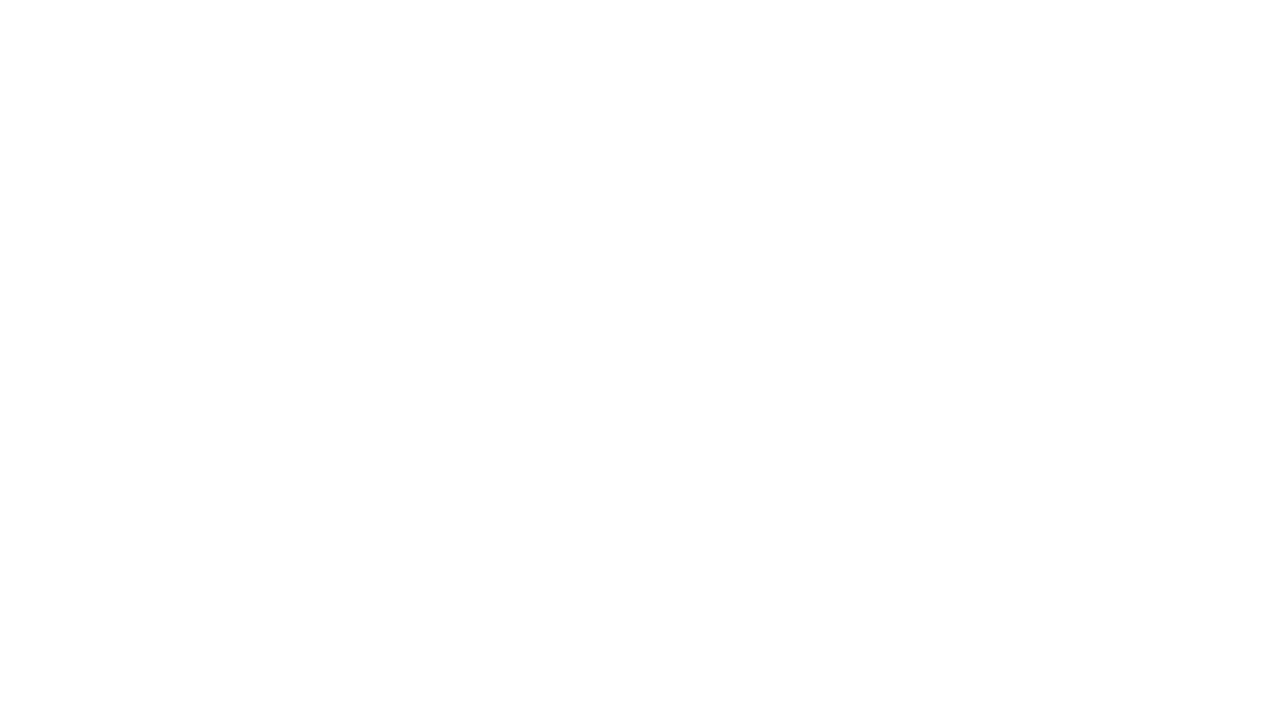

Waited for page to load and network to become idle
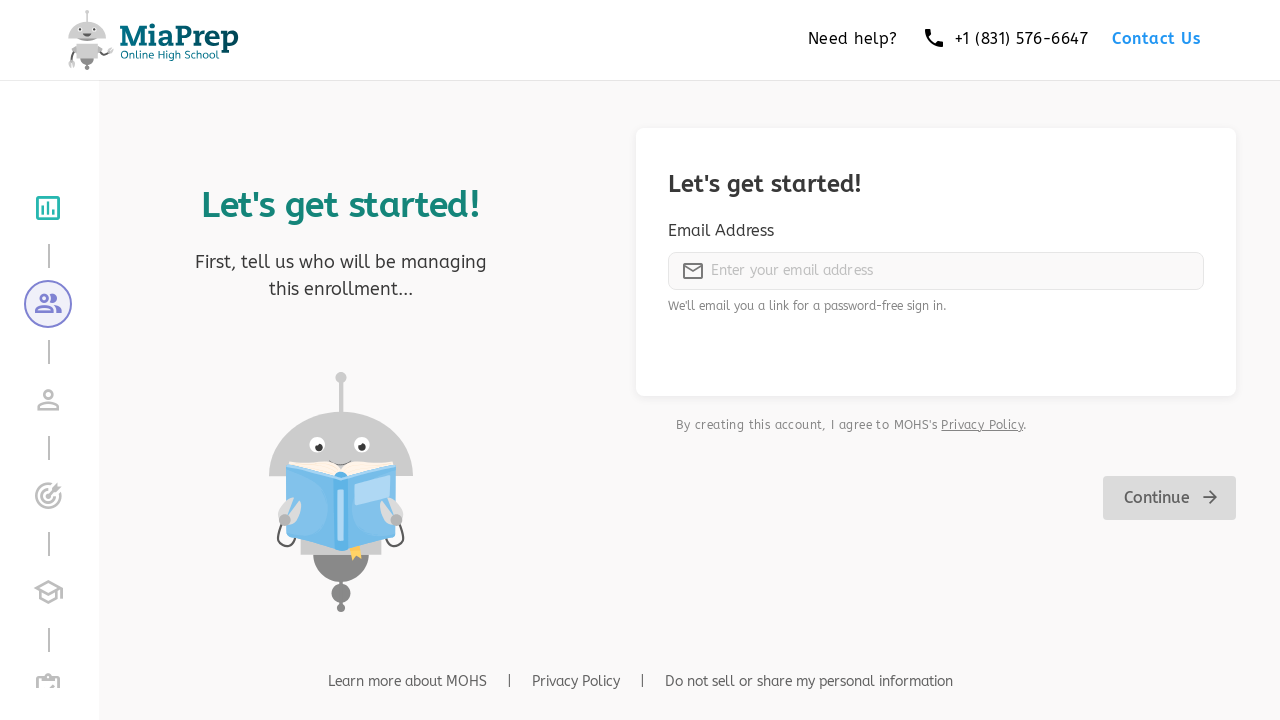

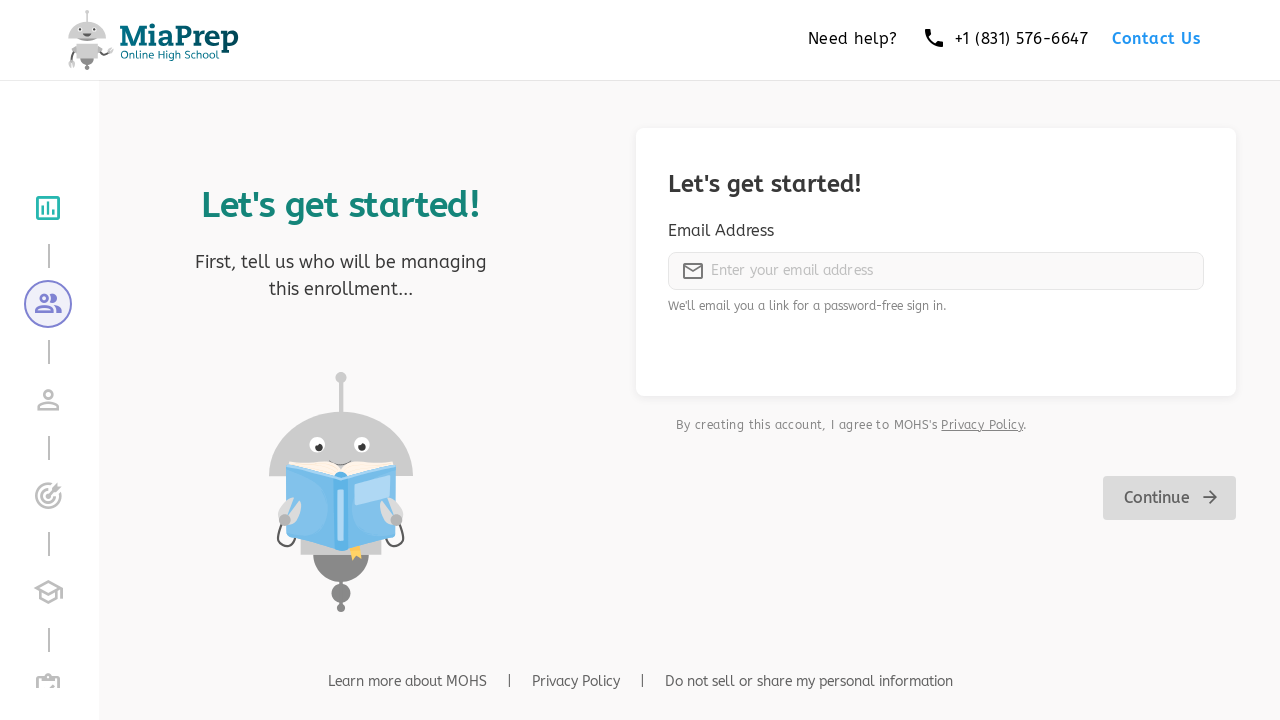